Demonstrates filling and submitting GitHub's advanced search form by entering a search term, repository owner, date filter, and selecting a programming language, then submitting the form.

Starting URL: https://github.com/search/advanced

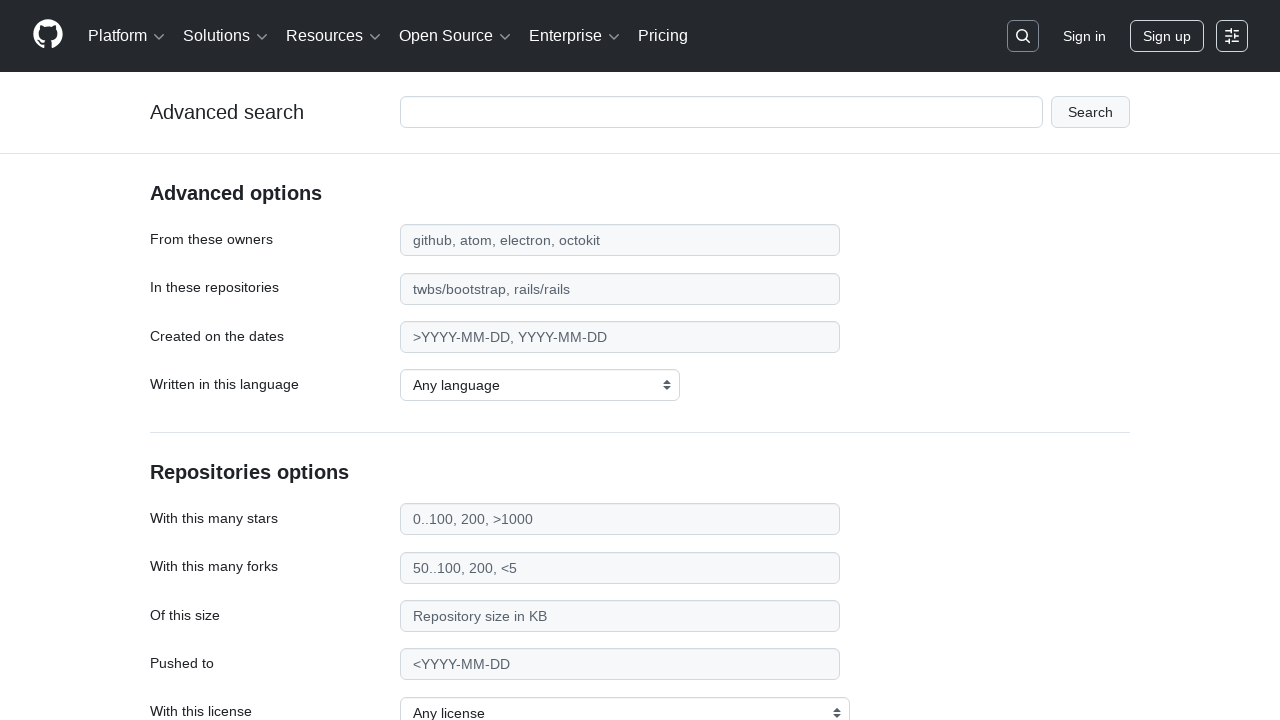

Filled main search input with 'apify-js' on #adv_code_search input.js-advanced-search-input
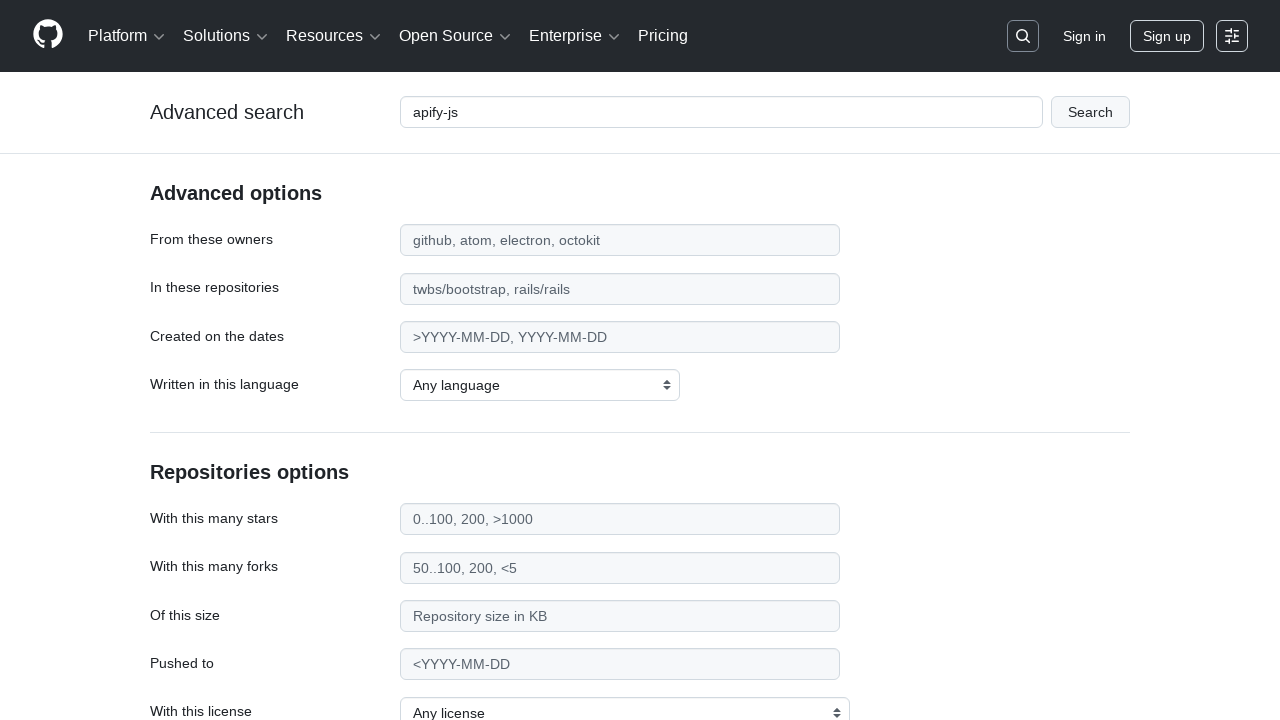

Filled repository owner field with 'apify' on #search_from
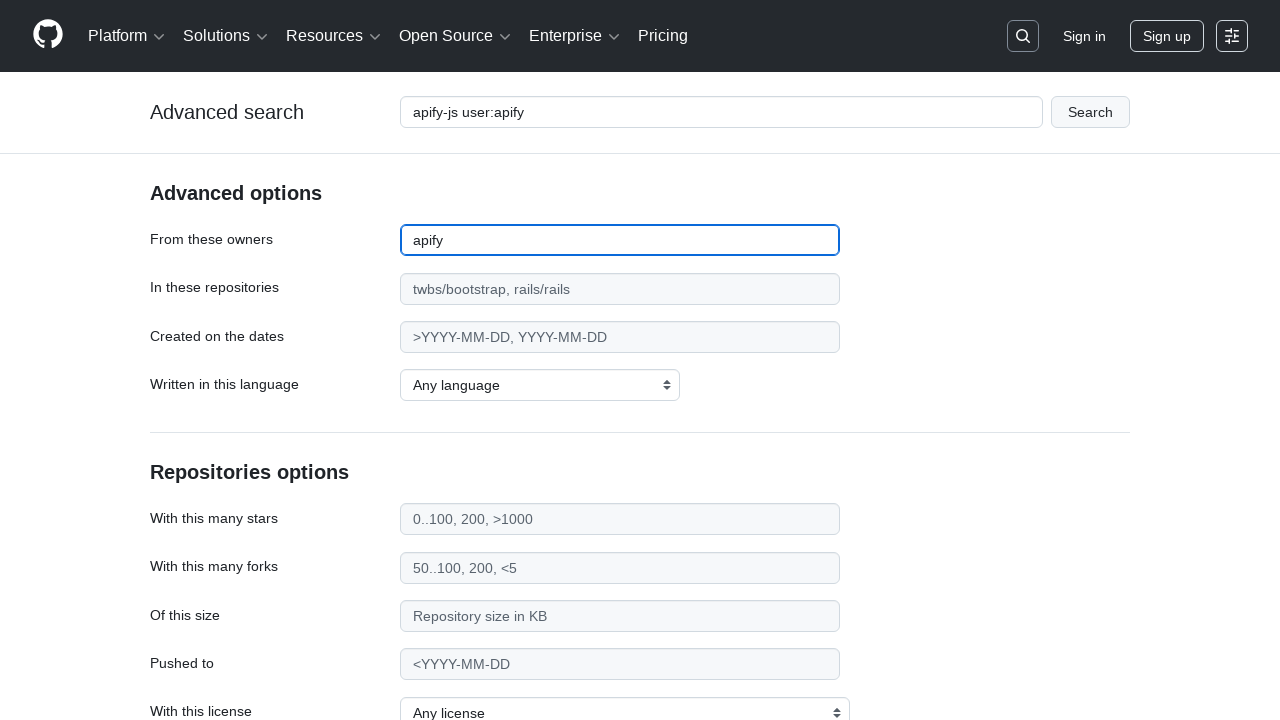

Filled date filter field with '>2015' on #search_date
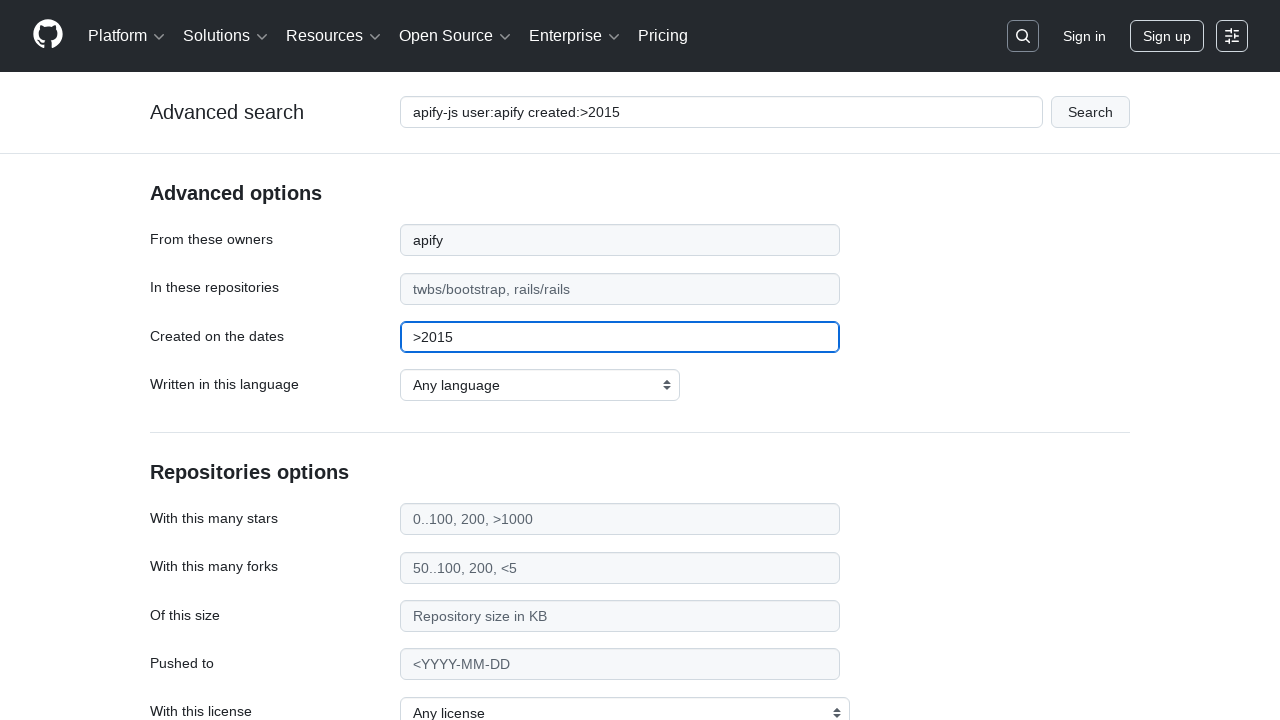

Selected 'JavaScript' as the programming language on select#search_language
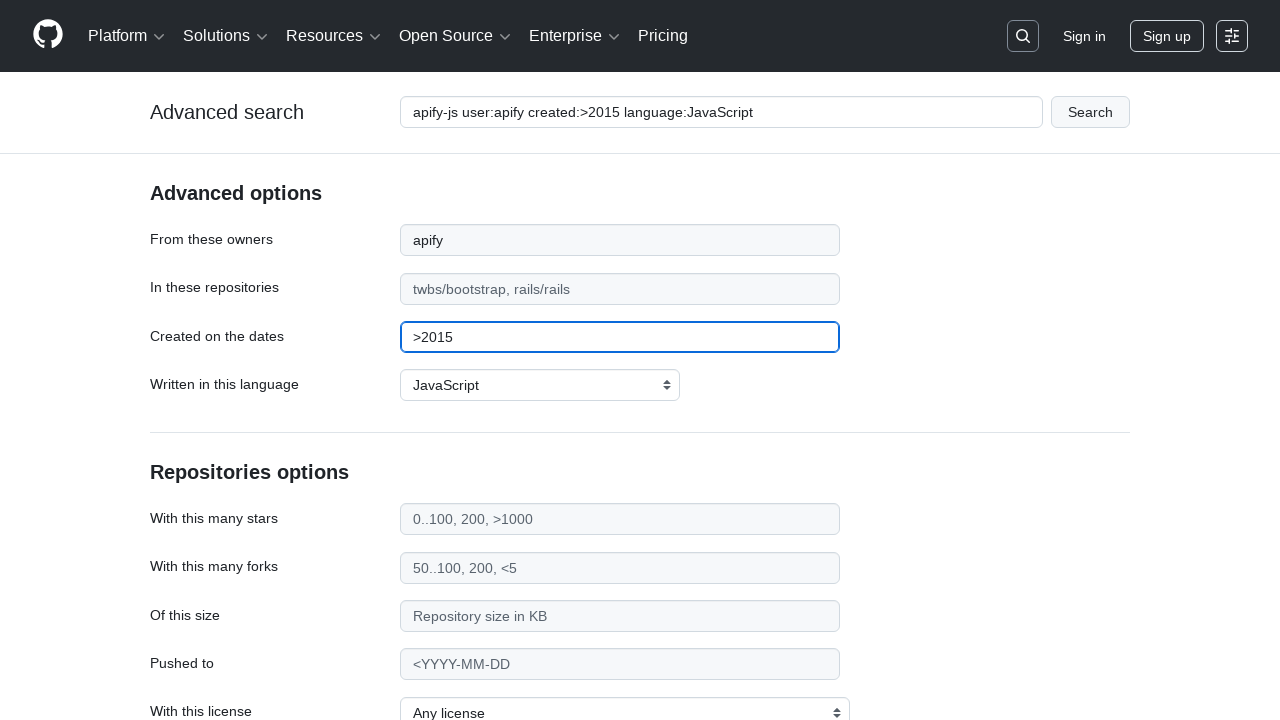

Clicked the submit button to search at (1090, 112) on #adv_code_search button[type="submit"]
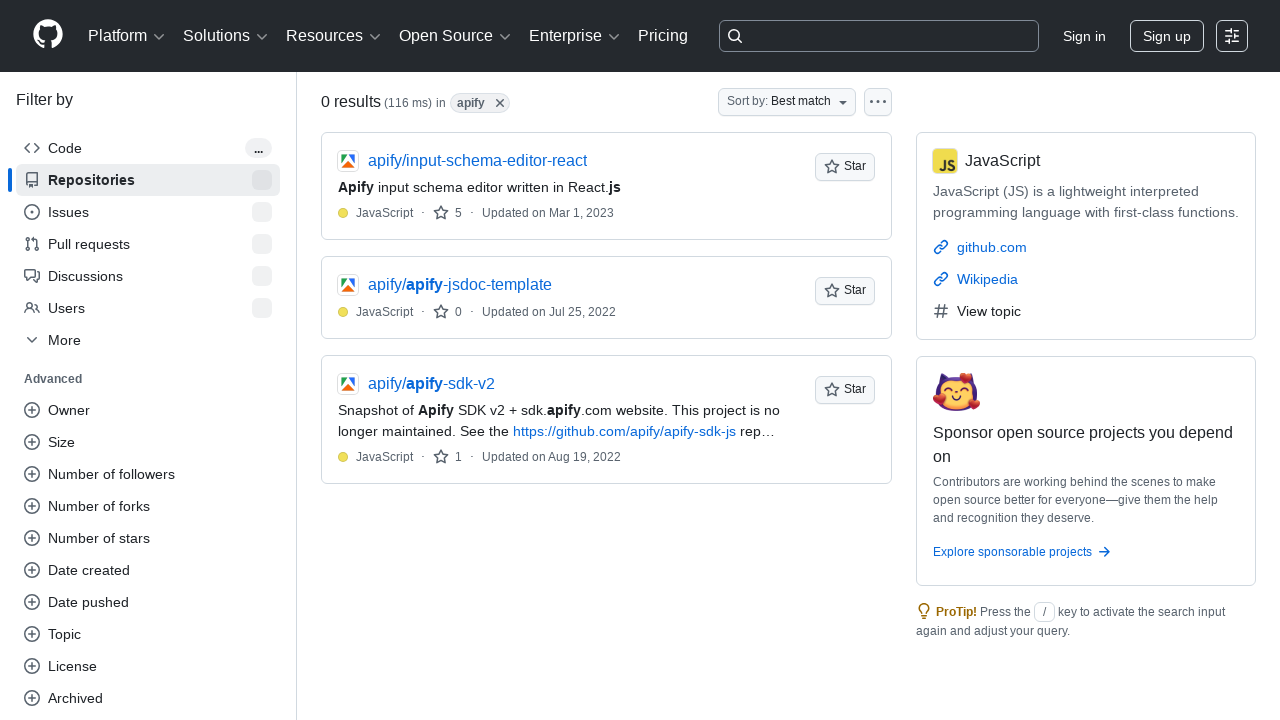

Search results loaded successfully
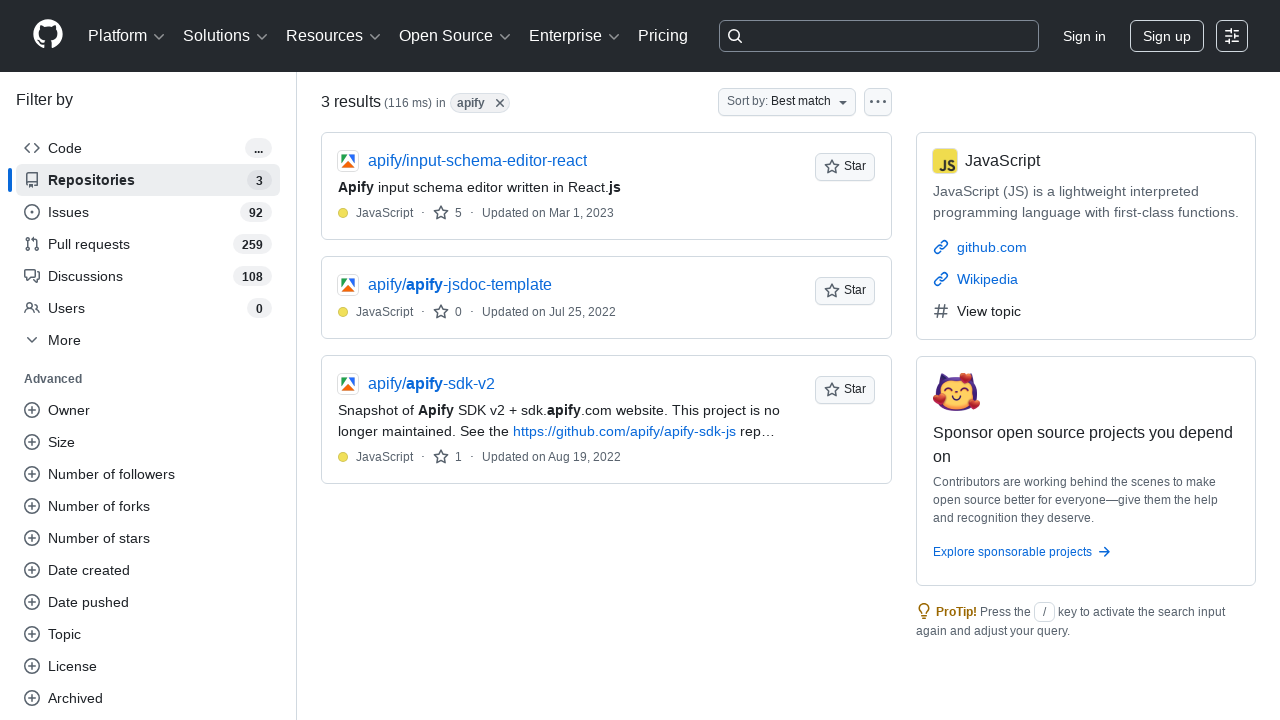

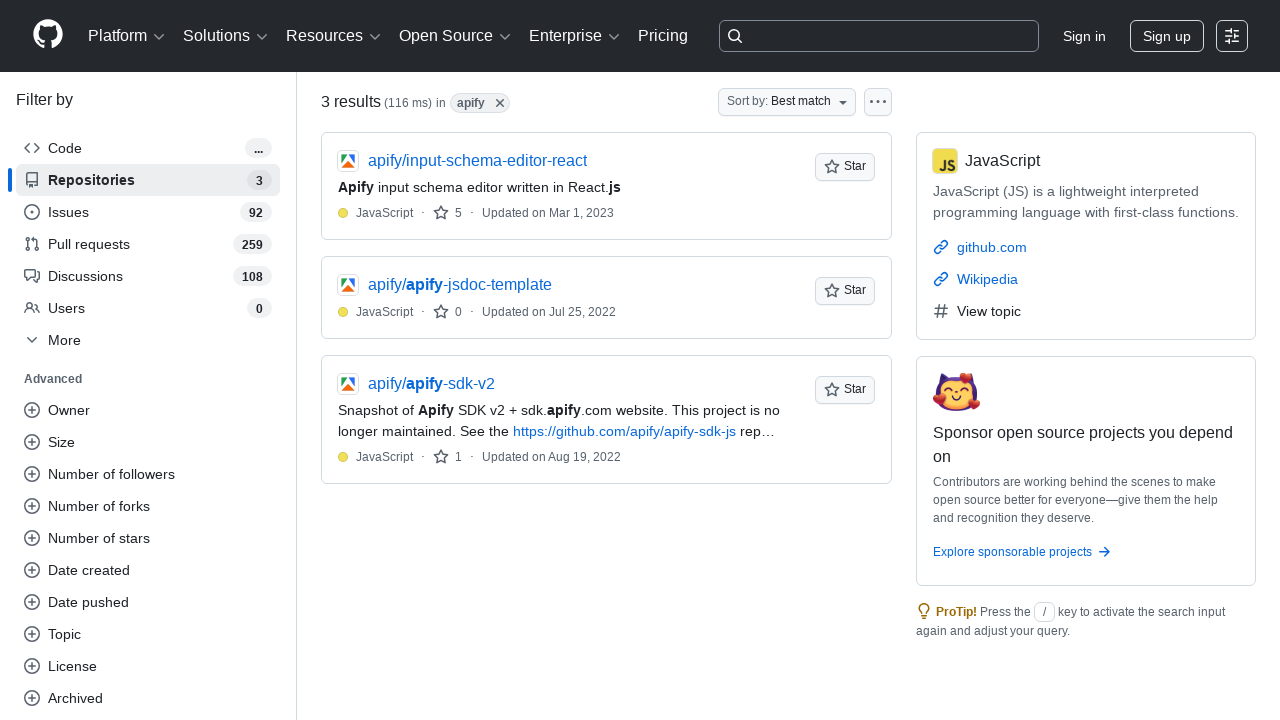